Tests registration form password validation by entering a password that is too short

Starting URL: https://alada.vn/tai-khoan/dang-ky.html

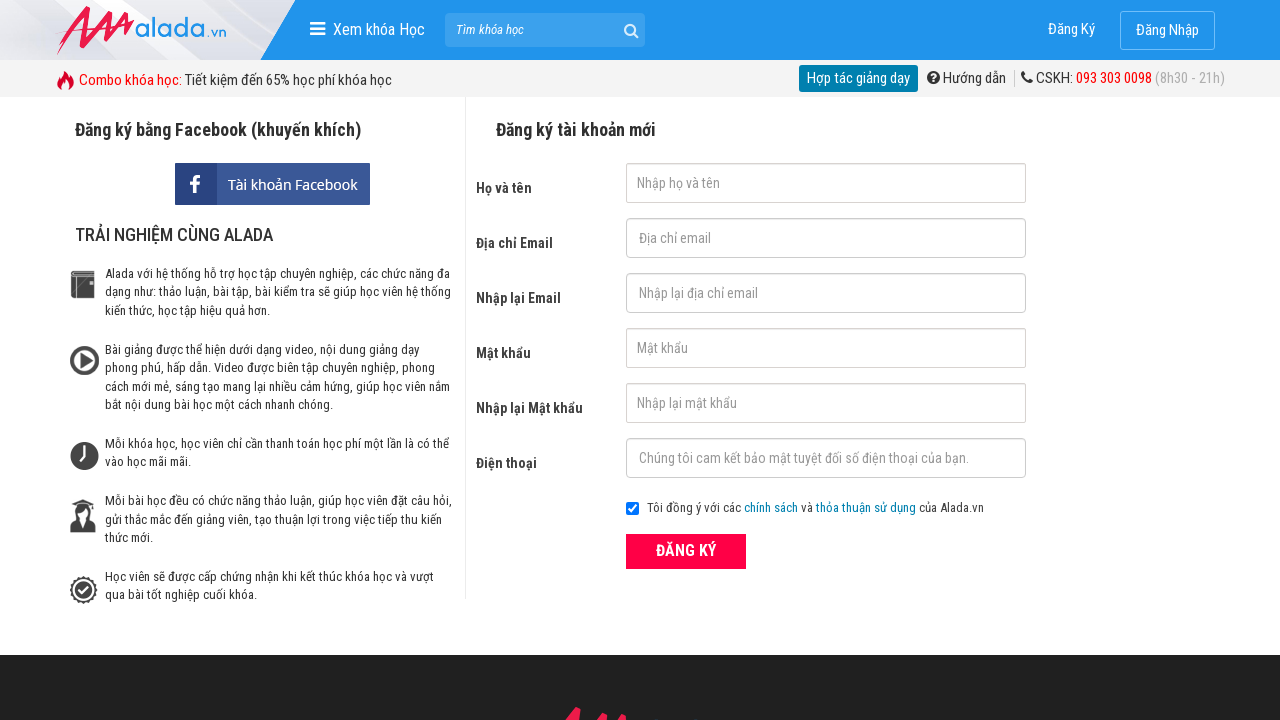

Filled first name field with 'Pham' on input#txtFirstname
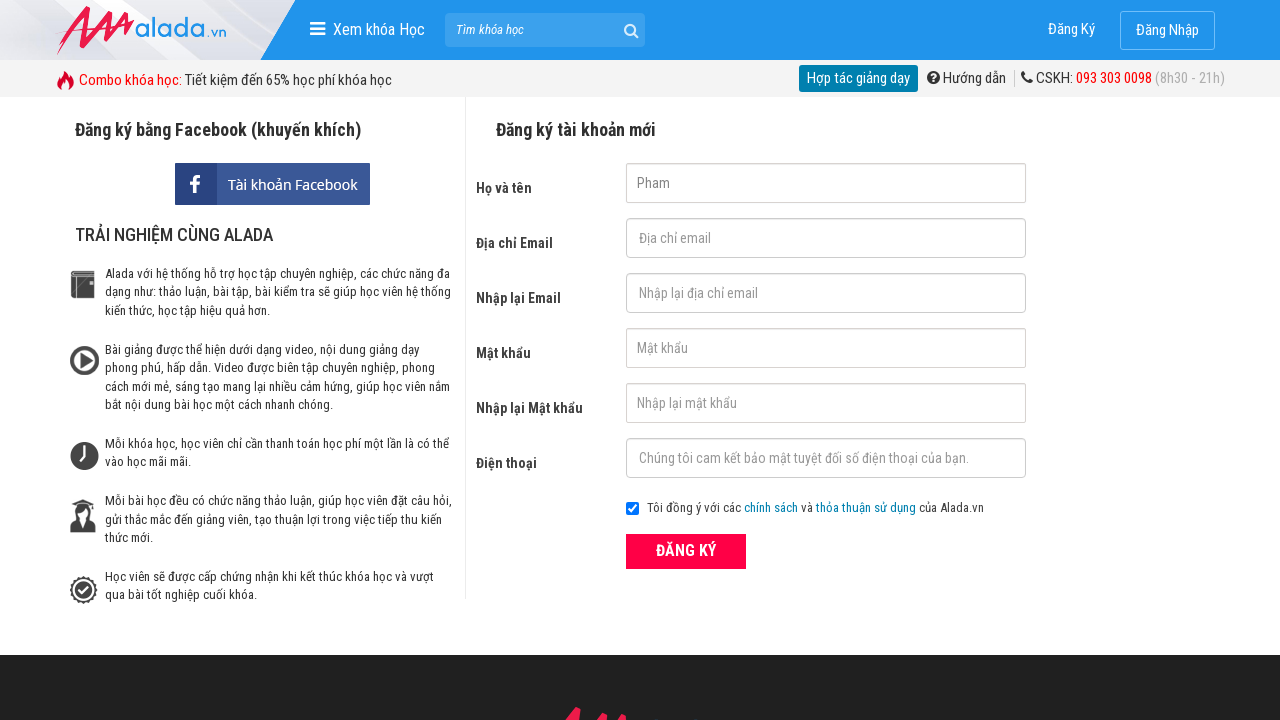

Filled email field with 'nhung@gmail.com' on input#txtEmail
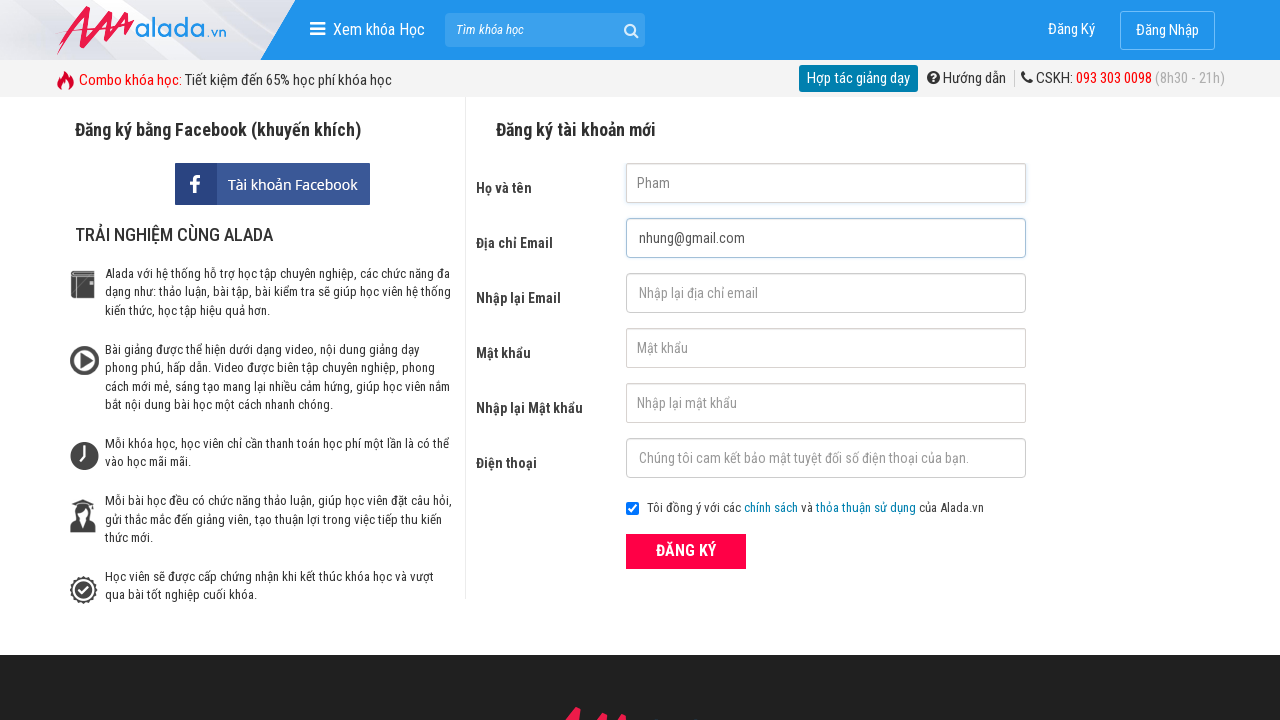

Filled confirm email field with 'nhung@gmail.com' on input#txtCEmail
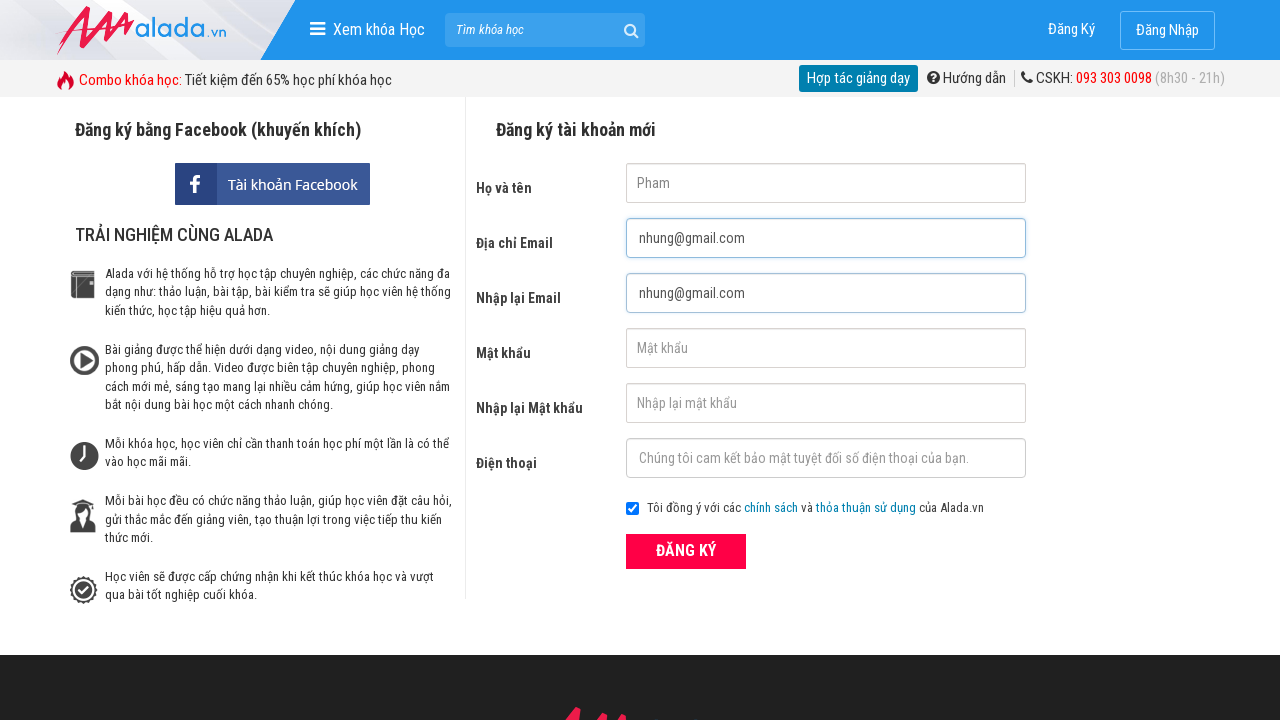

Filled password field with short password '123' on input#txtPassword
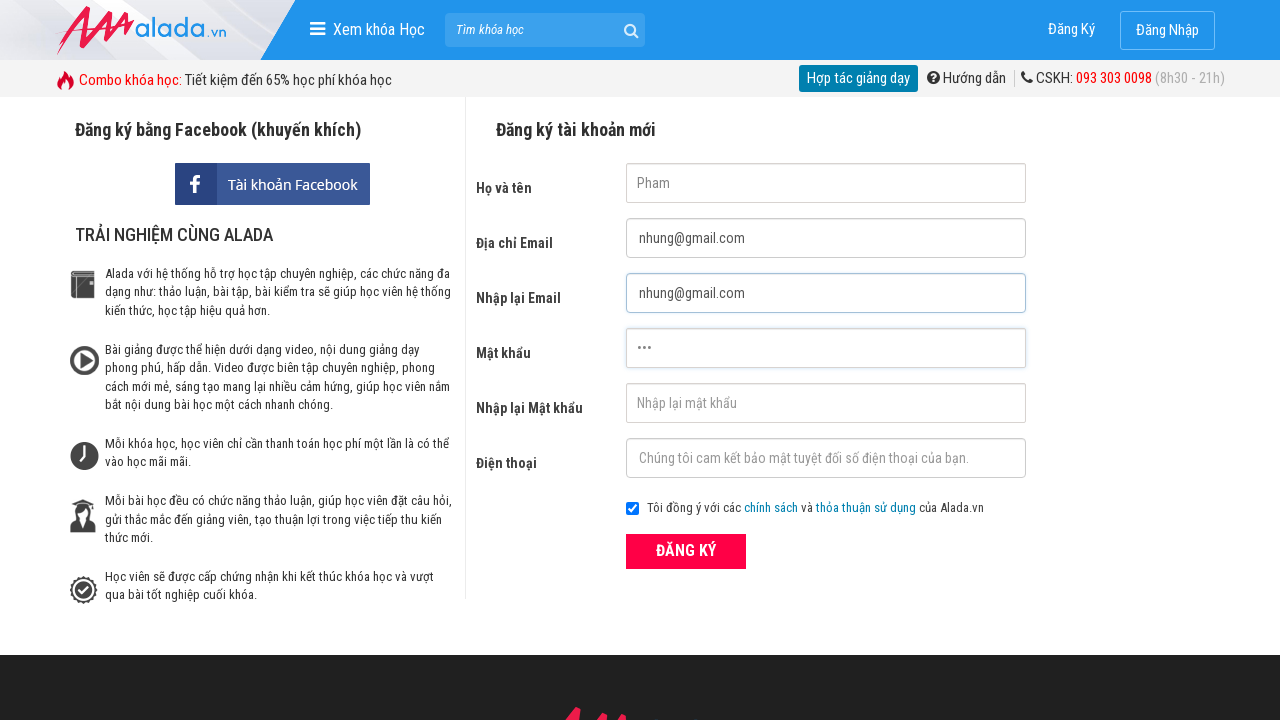

Filled confirm password field with 'nhung123' on input#txtCPassword
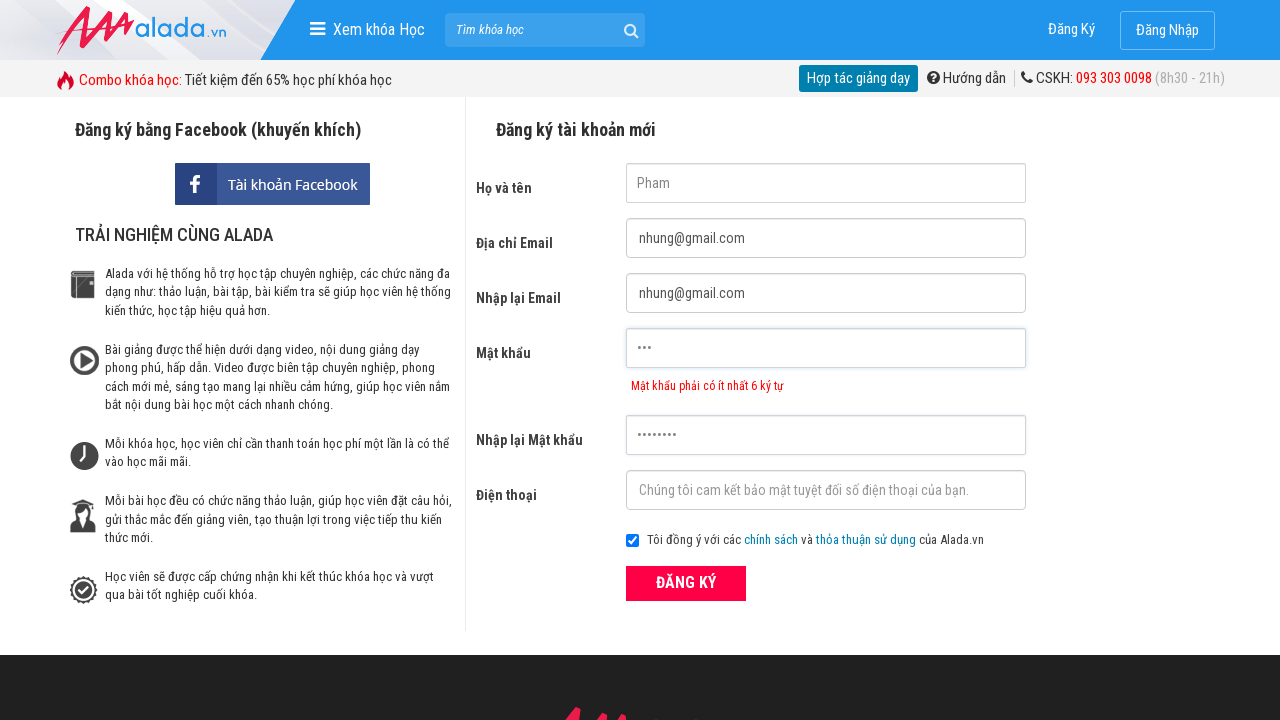

Filled phone field with '01234567894' on input#txtPhone
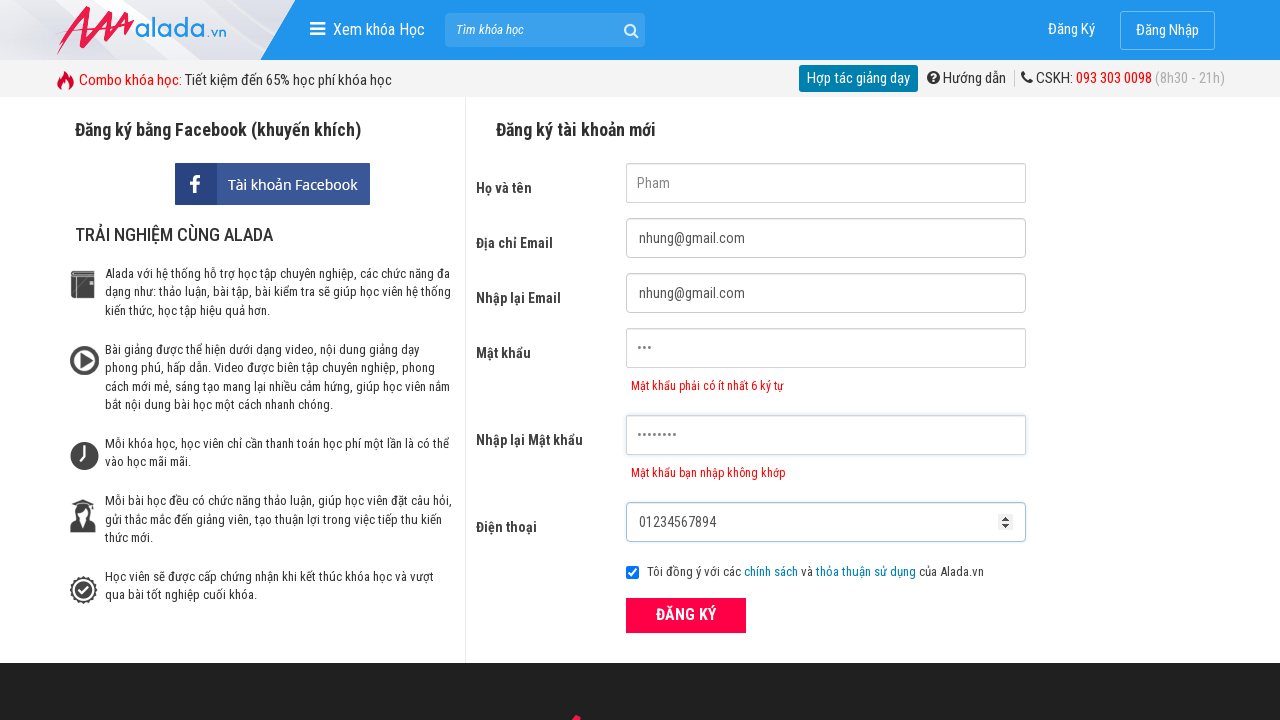

Clicked submit button to attempt registration at (686, 615) on button[type='submit']
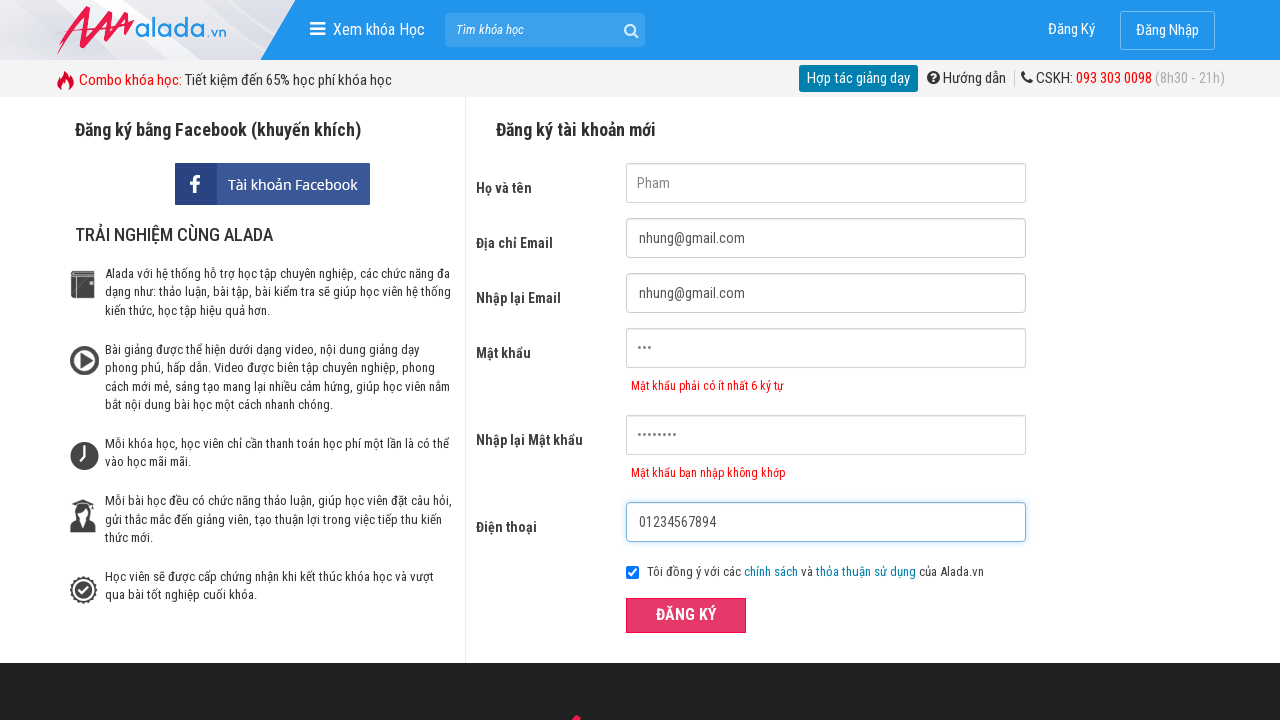

Password length error message displayed successfully
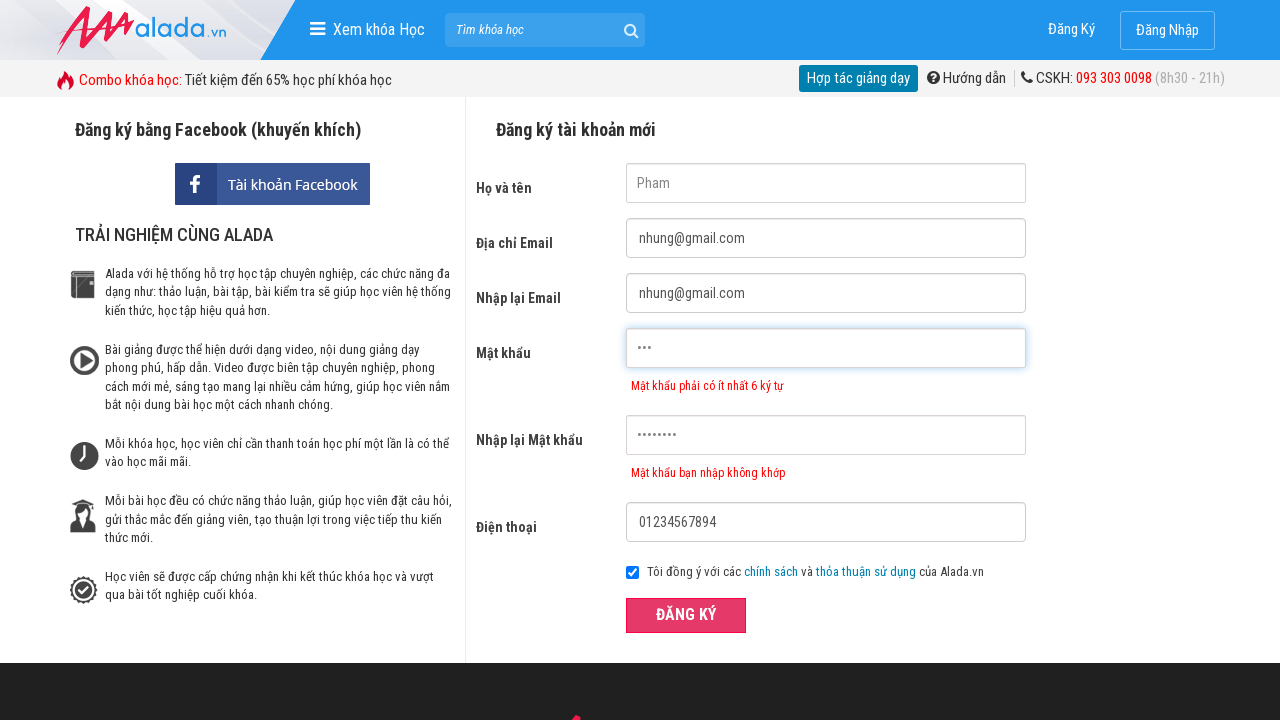

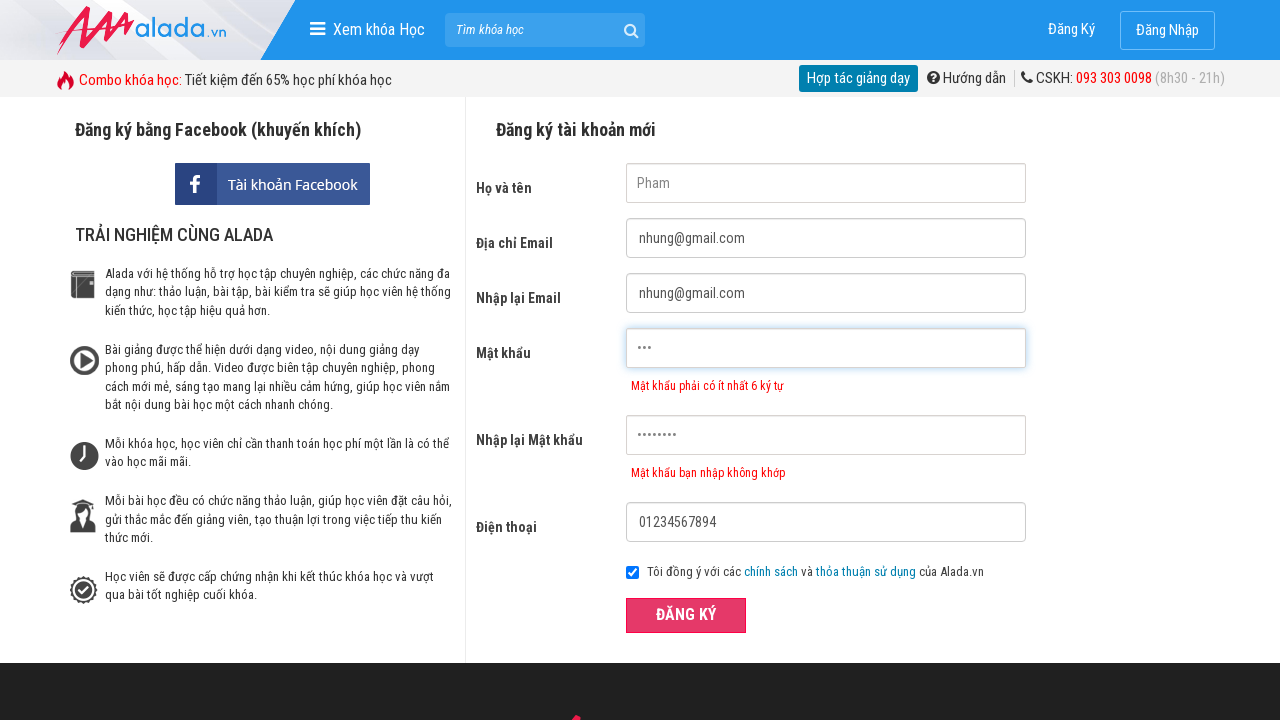